Tests dropdown functionality by selecting options using visible text and value, verifying each selection is correctly applied

Starting URL: http://theinternet.przyklady.javastart.pl/dropdown

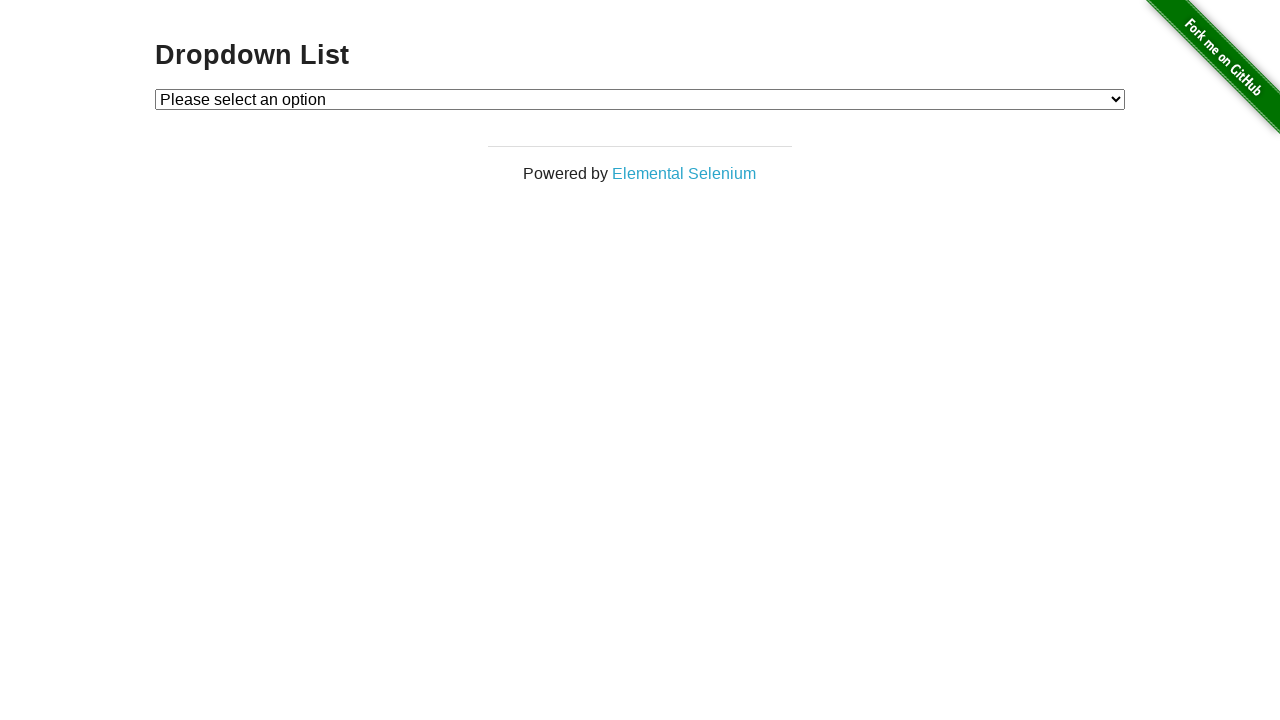

Located the currently selected dropdown option
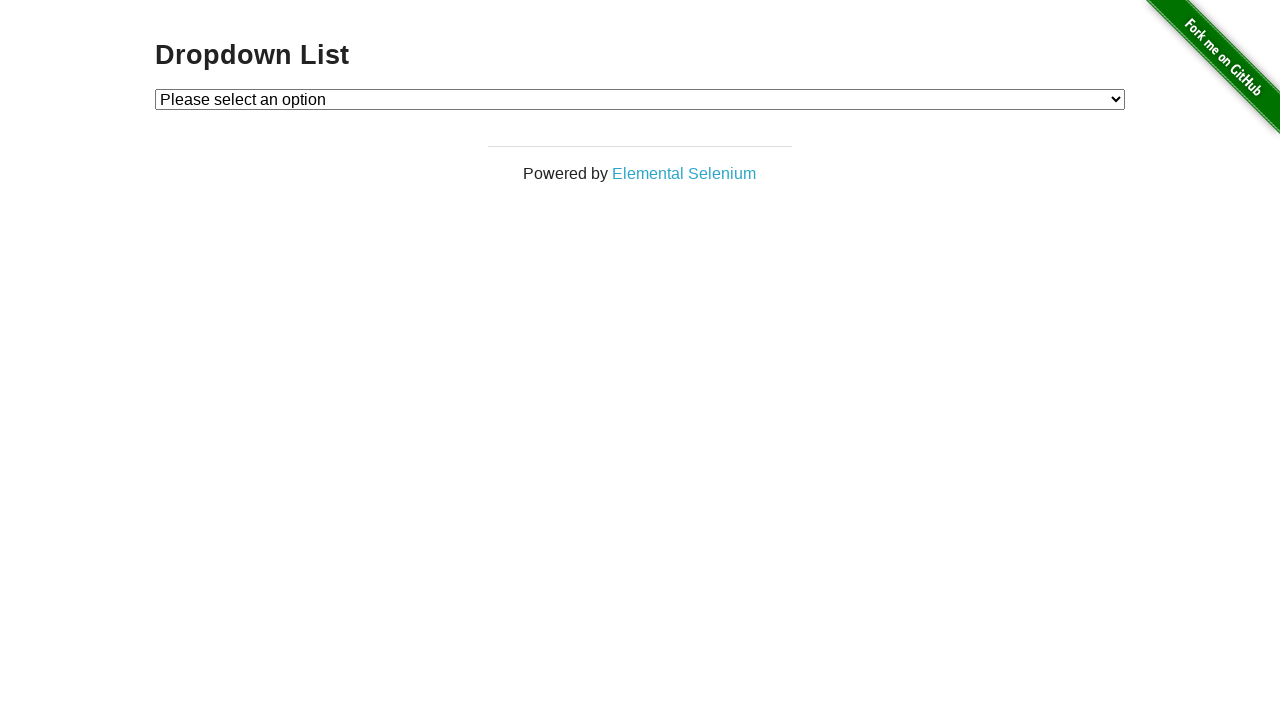

Verified initial state shows placeholder text 'Please select an option'
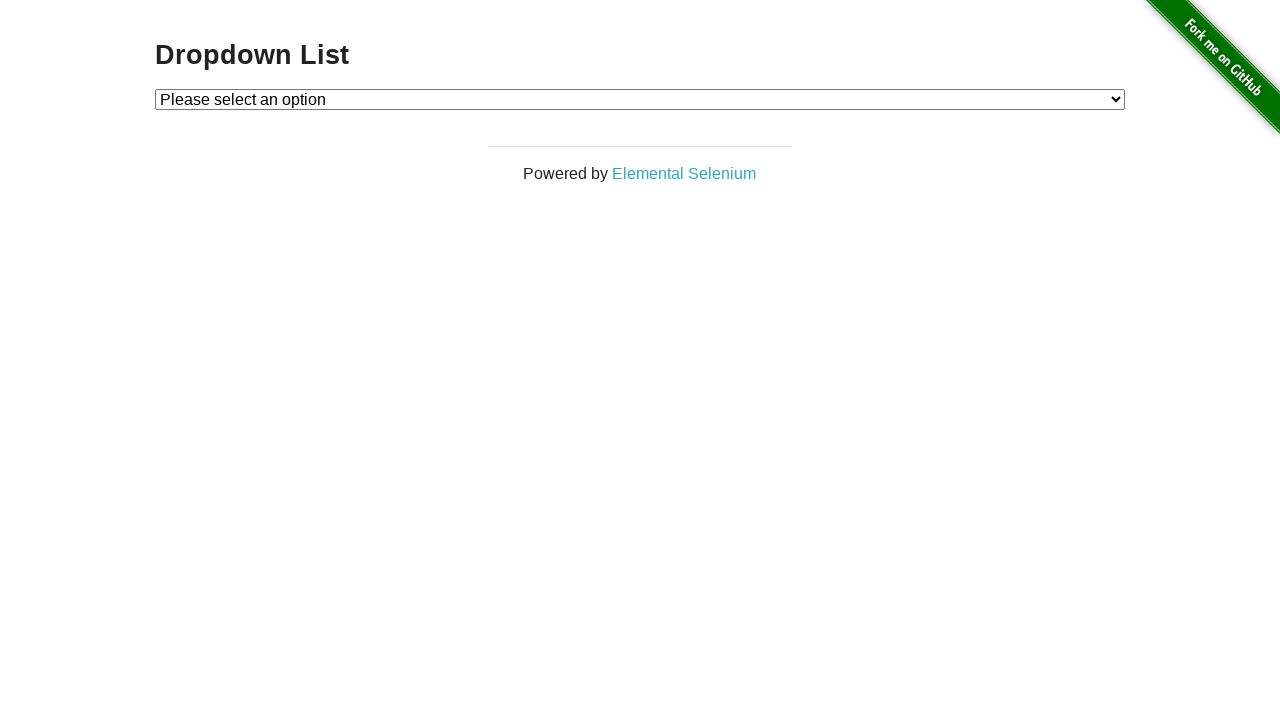

Selected 'Option 1' from dropdown by visible text on #dropdown
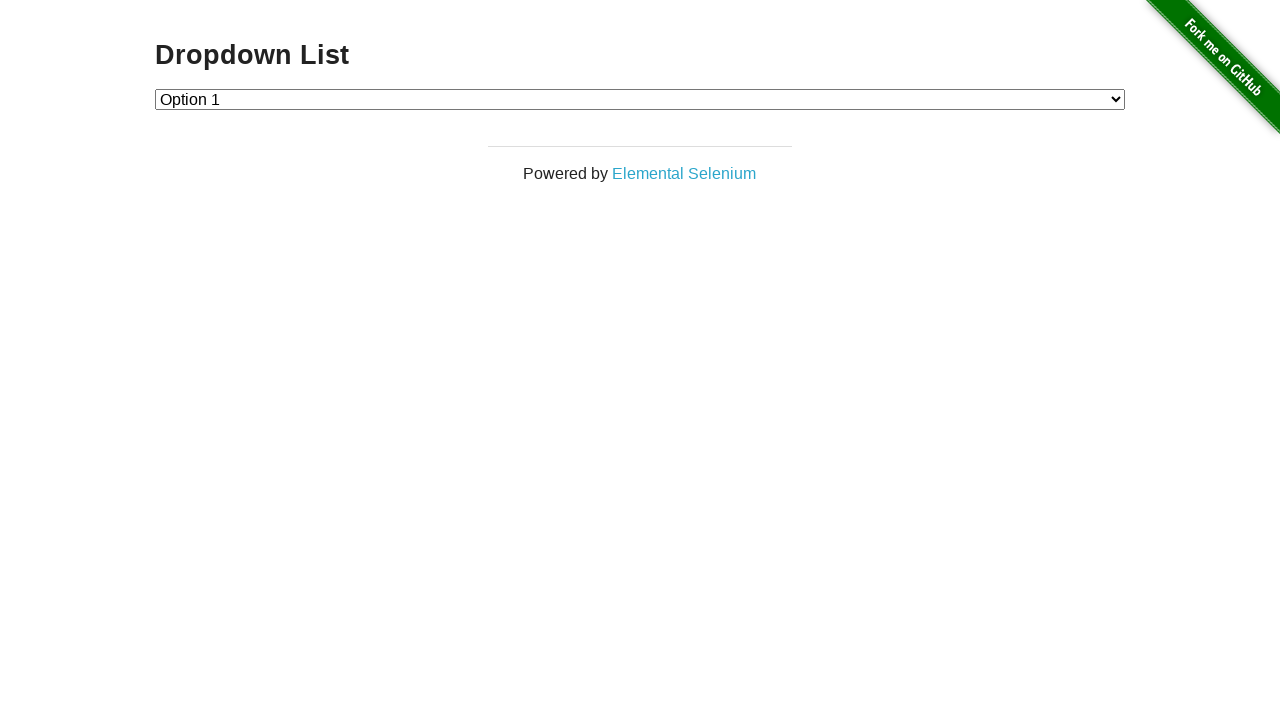

Located the currently selected dropdown option after first selection
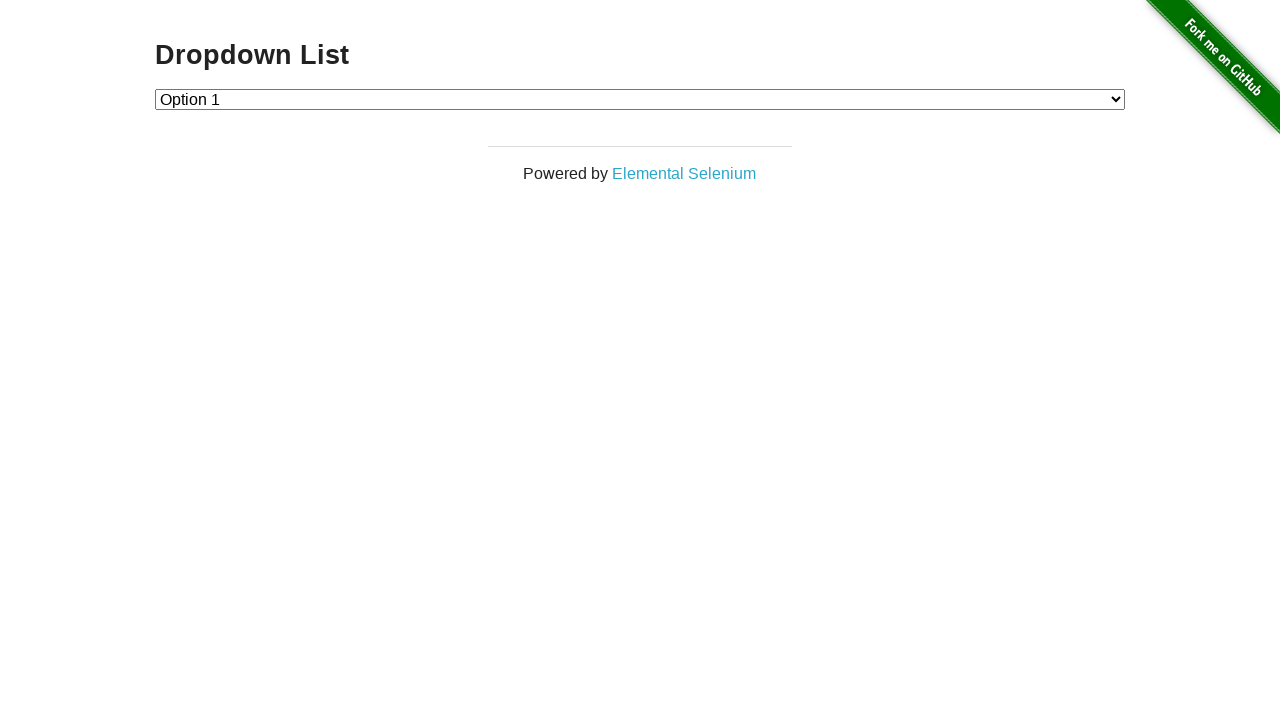

Verified 'Option 1' is correctly selected
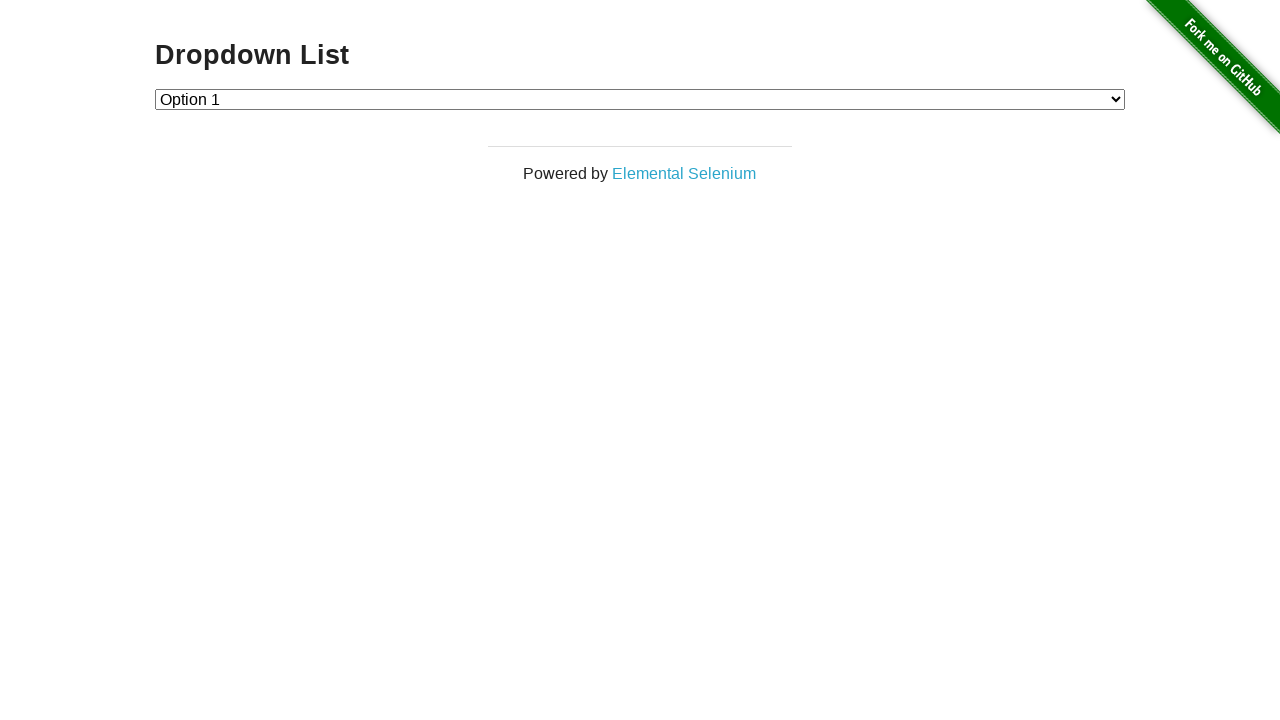

Selected 'Option 2' from dropdown by value on #dropdown
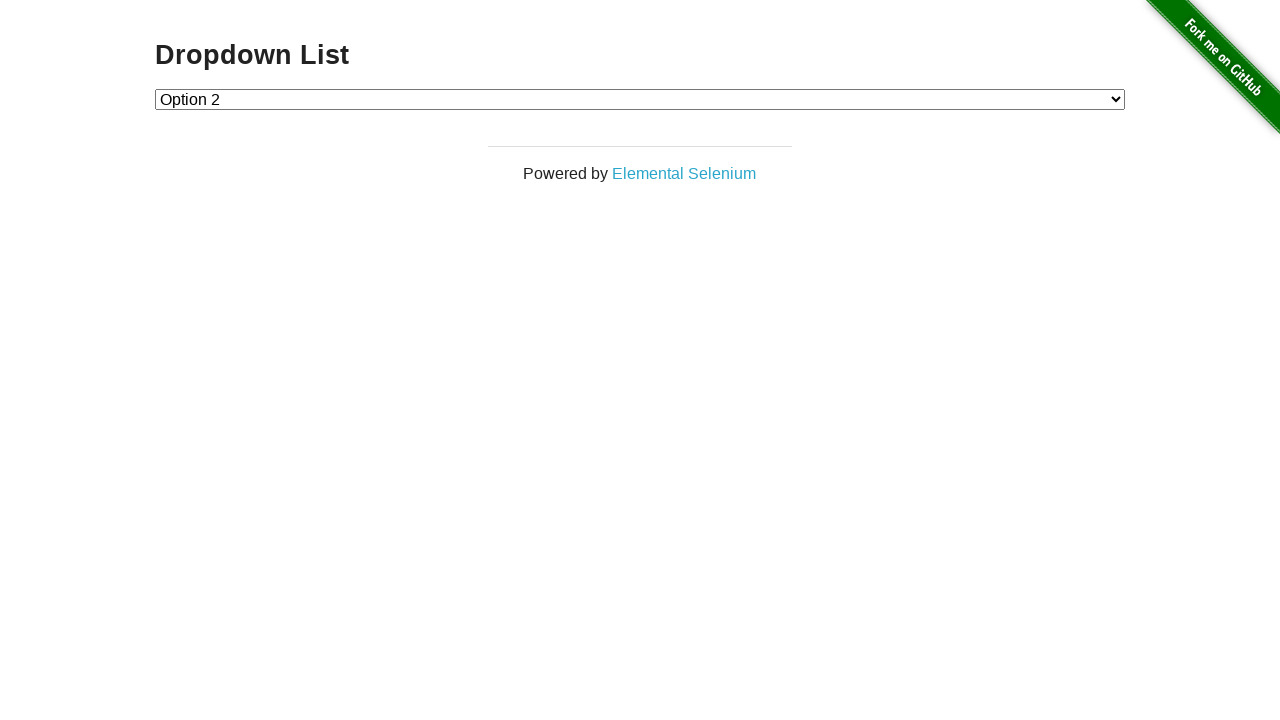

Located the currently selected dropdown option after second selection
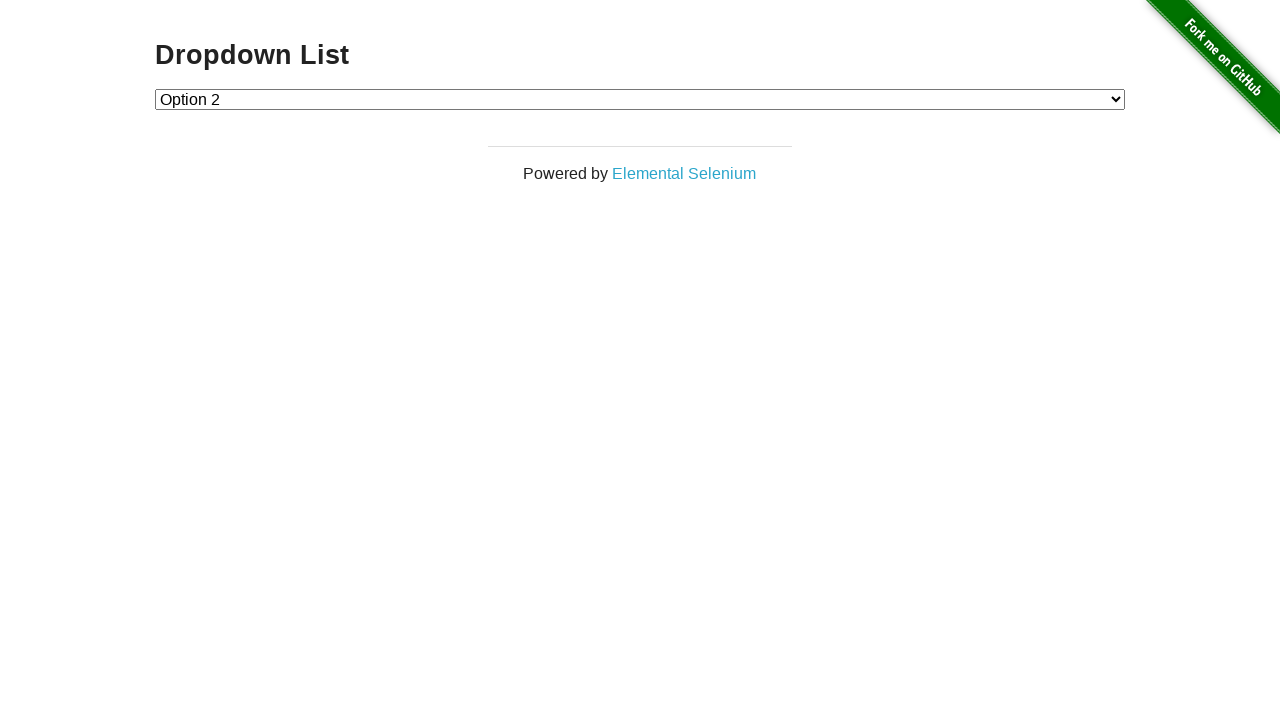

Verified 'Option 2' is correctly selected
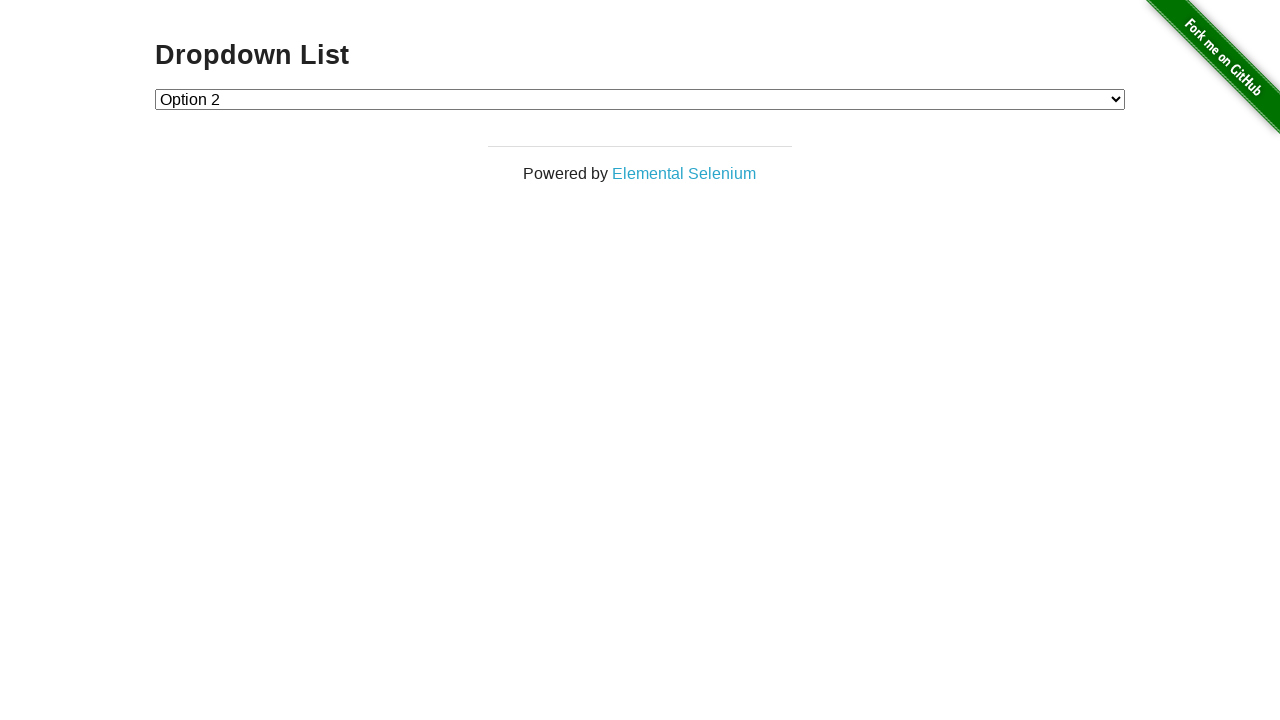

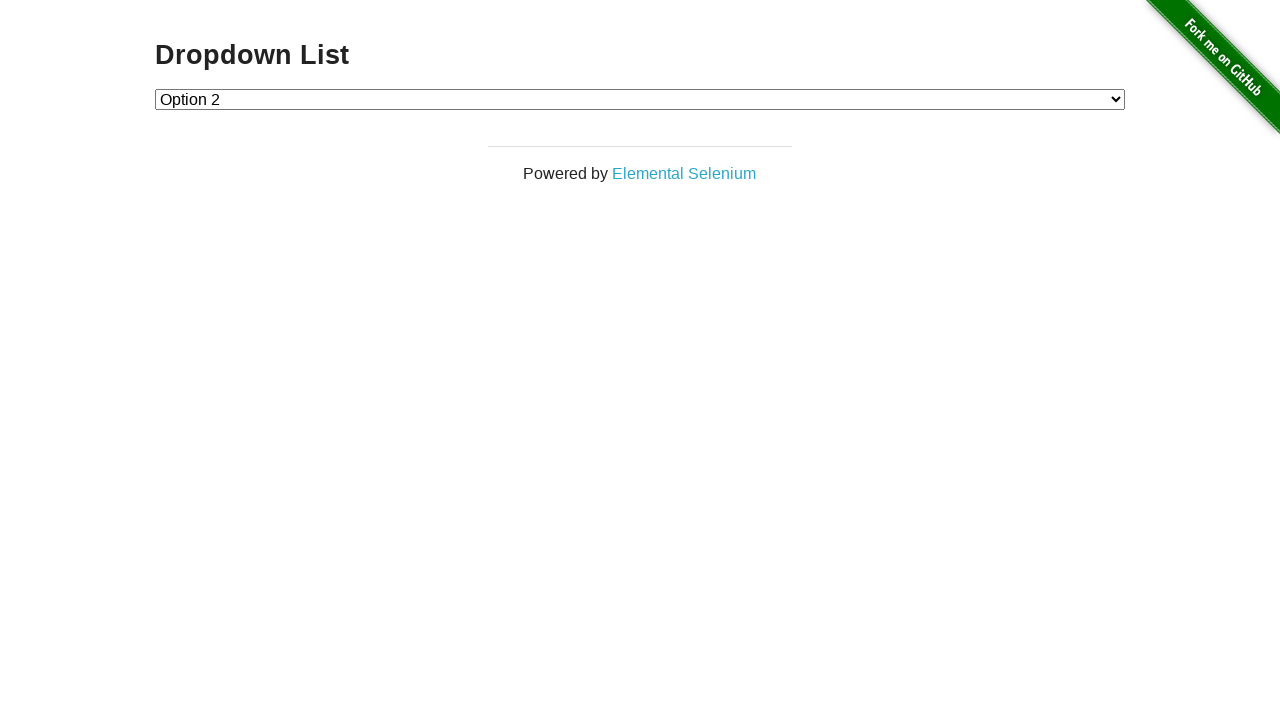